Navigates to ChromeDriver downloads page

Starting URL: https://chromedriver.chromium.org/downloads

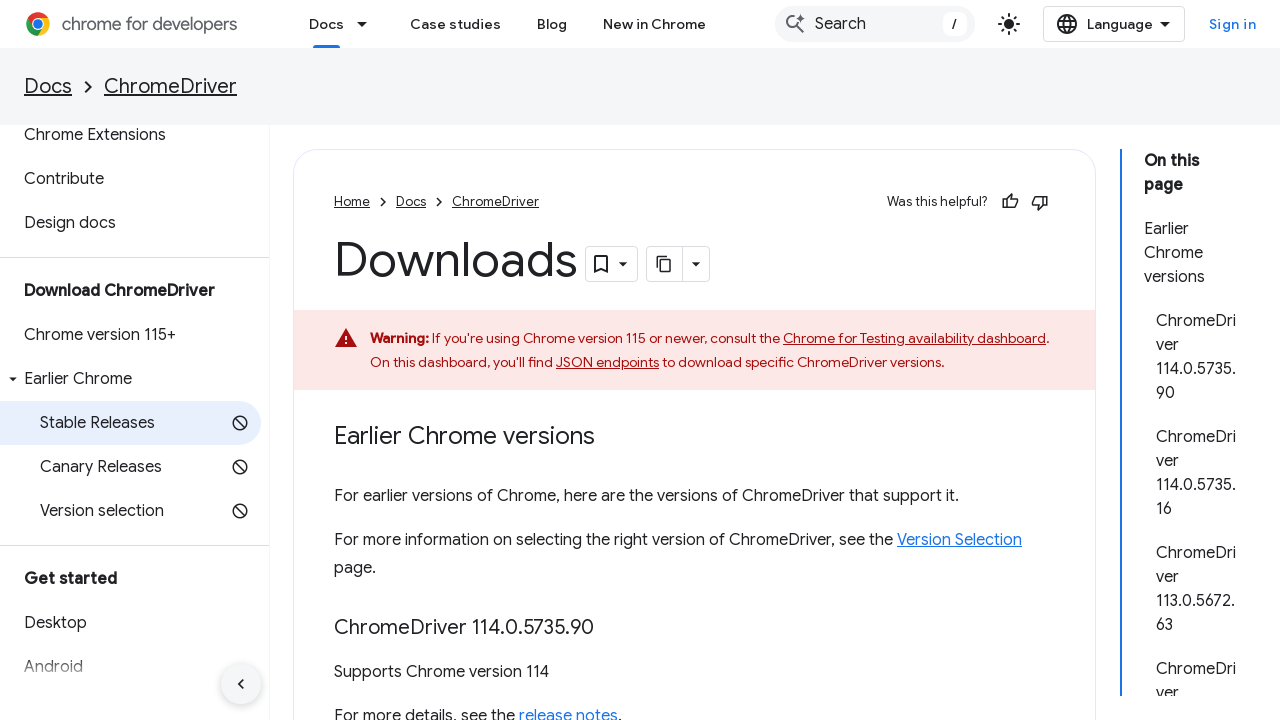

Navigated to ChromeDriver downloads page
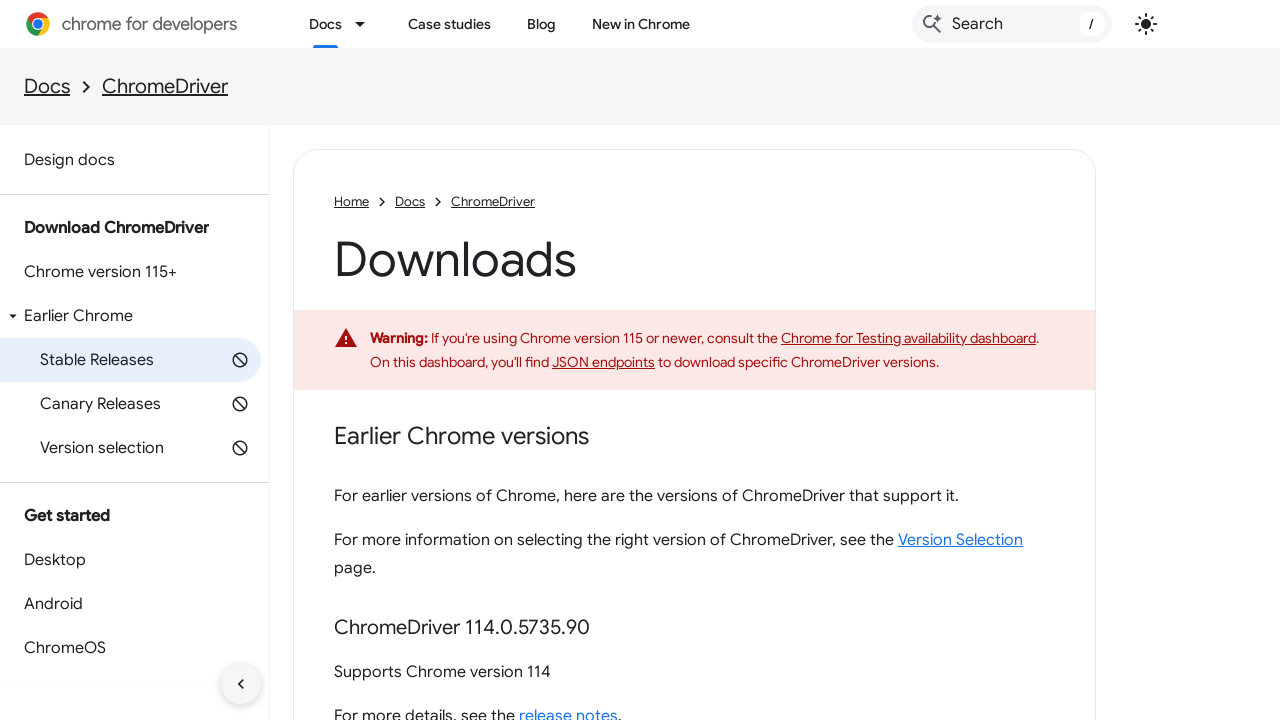

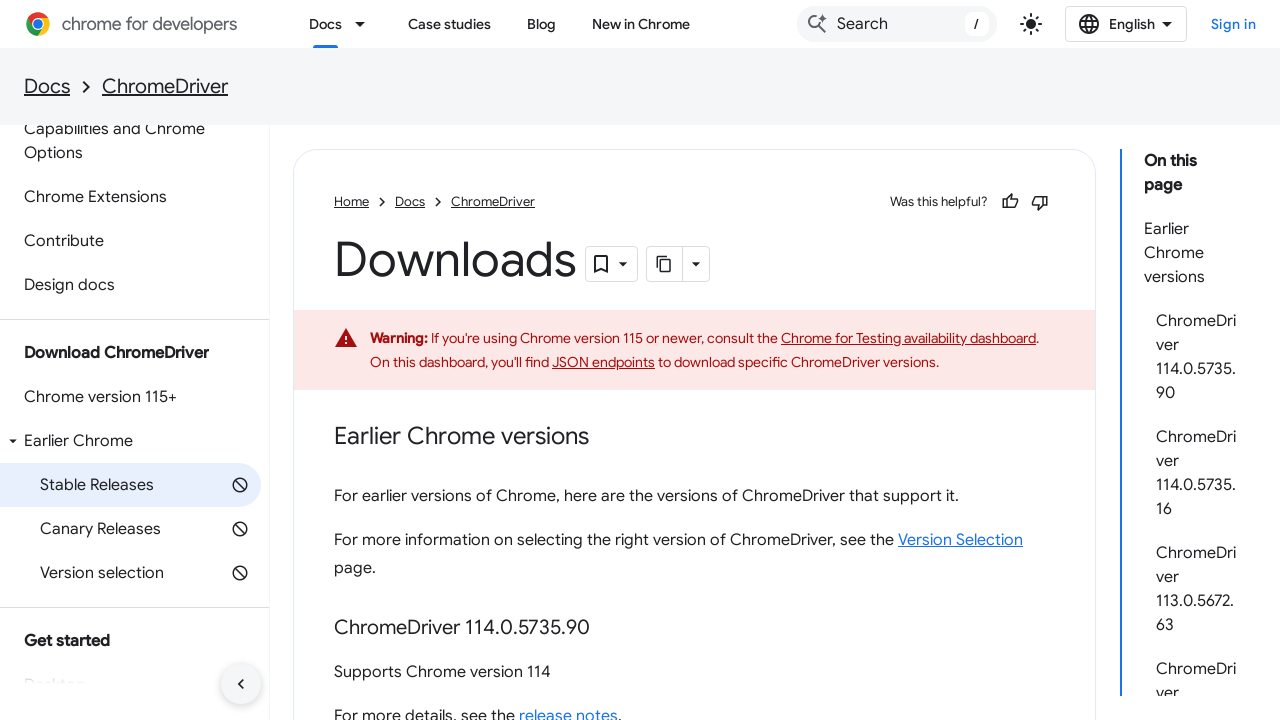